Tests a form submission by filling out various input fields including name, email, password, company details, address, and location information

Starting URL: https://www.lambdatest.com/selenium-playground/input-form-demo

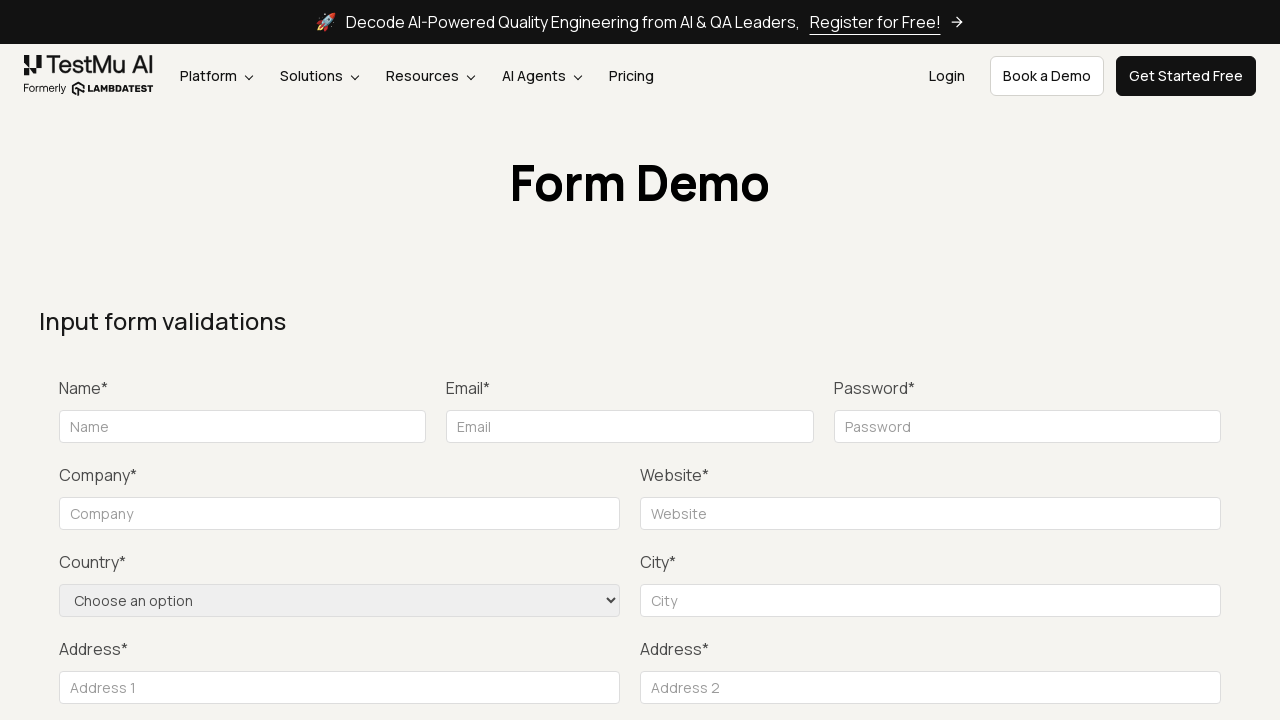

Filled name field with 'VenvelSenni' on #name
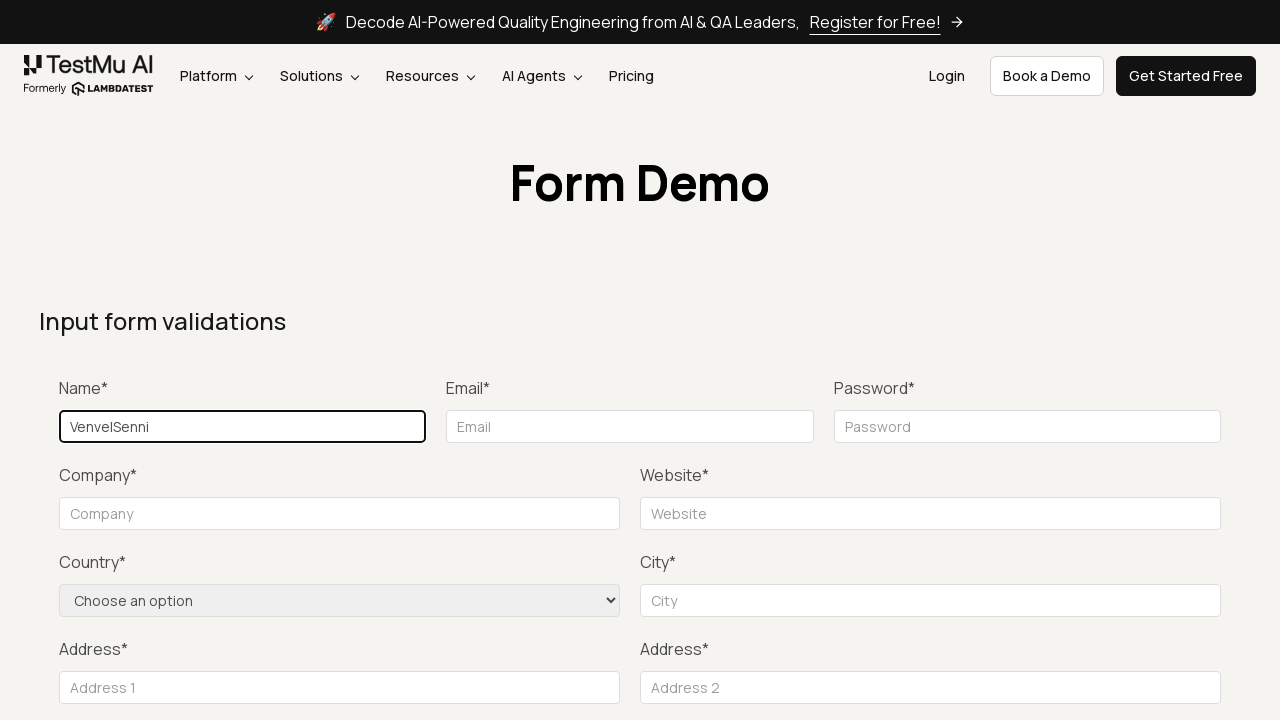

Filled email field with 'vel12@outlook.com' on #inputEmail4
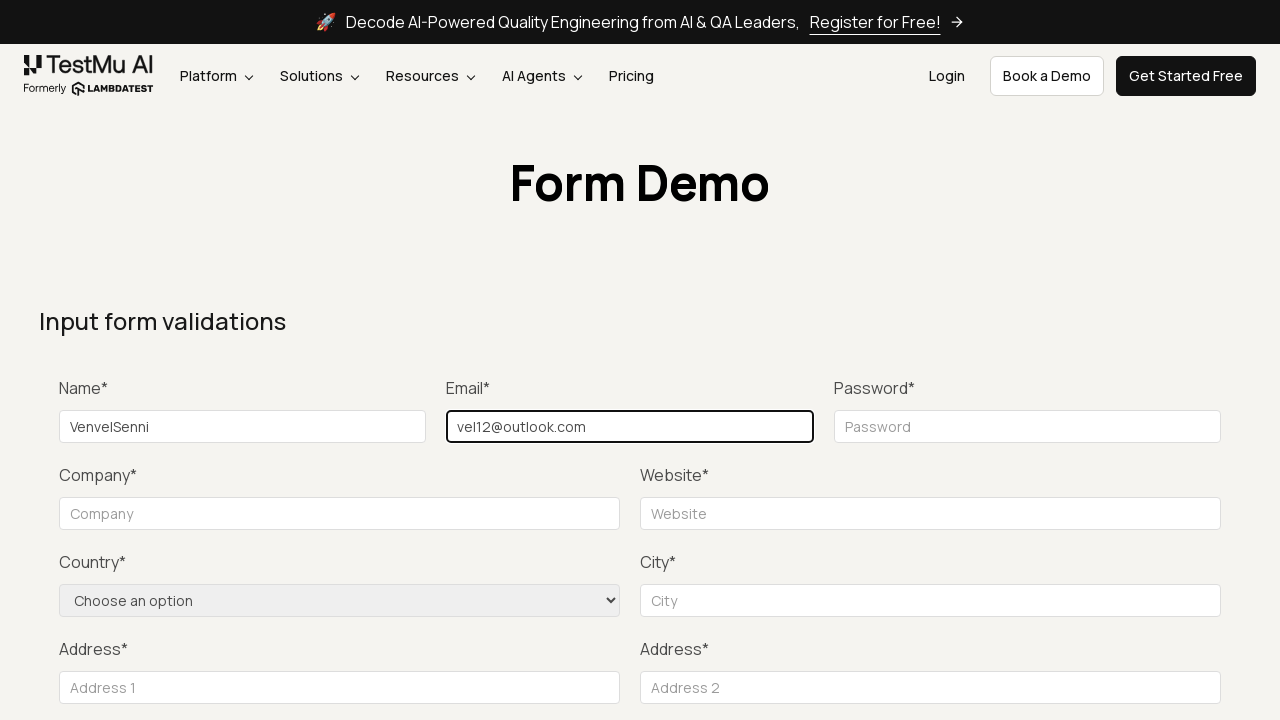

Filled password field with 'Password' on (//div[contains(@class,'form-group w-4/12')]//input)[3]
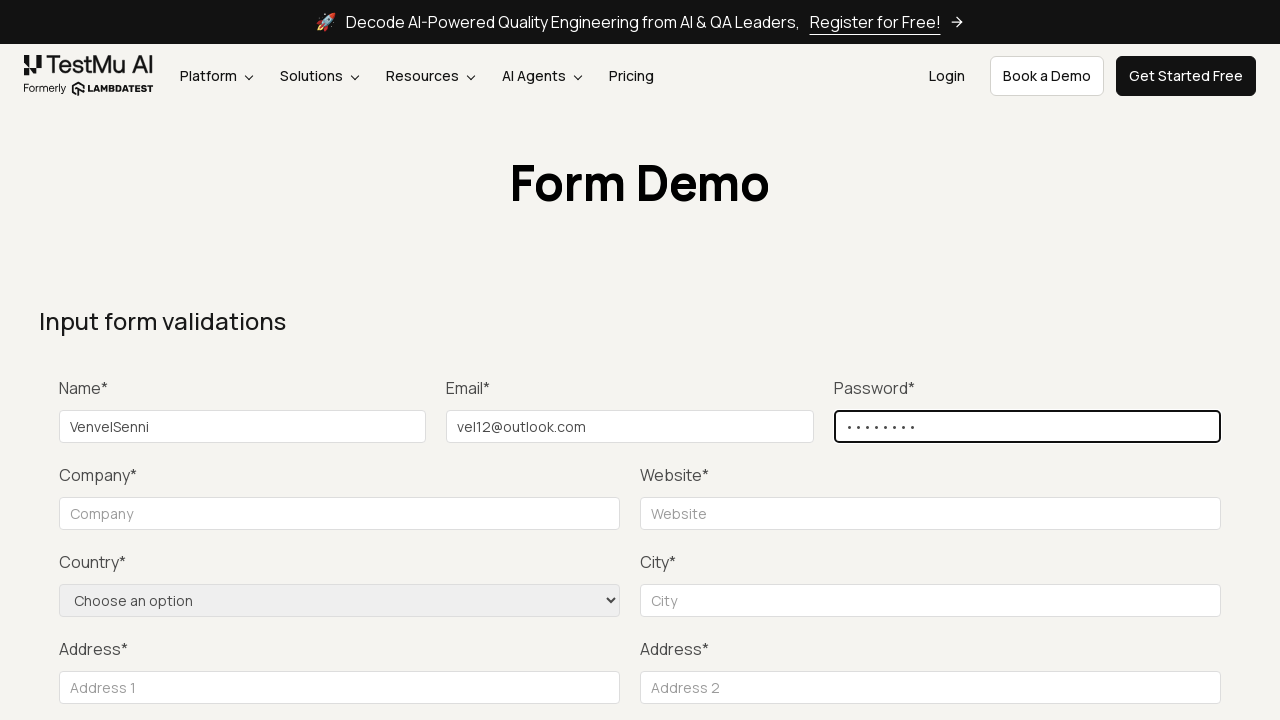

Filled company name field with 'XYZ' on //label[@for='companyname']/following-sibling::input[1]
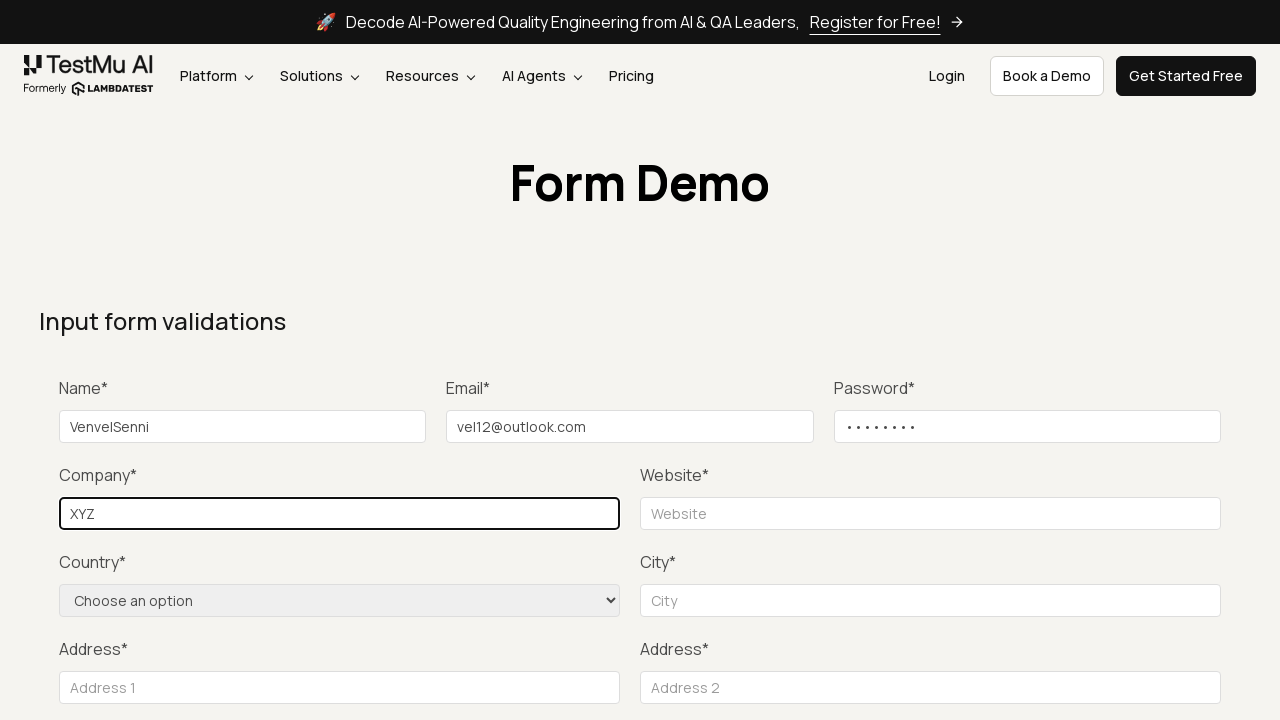

Filled website name field with 'www.xyz.com' on #websitename
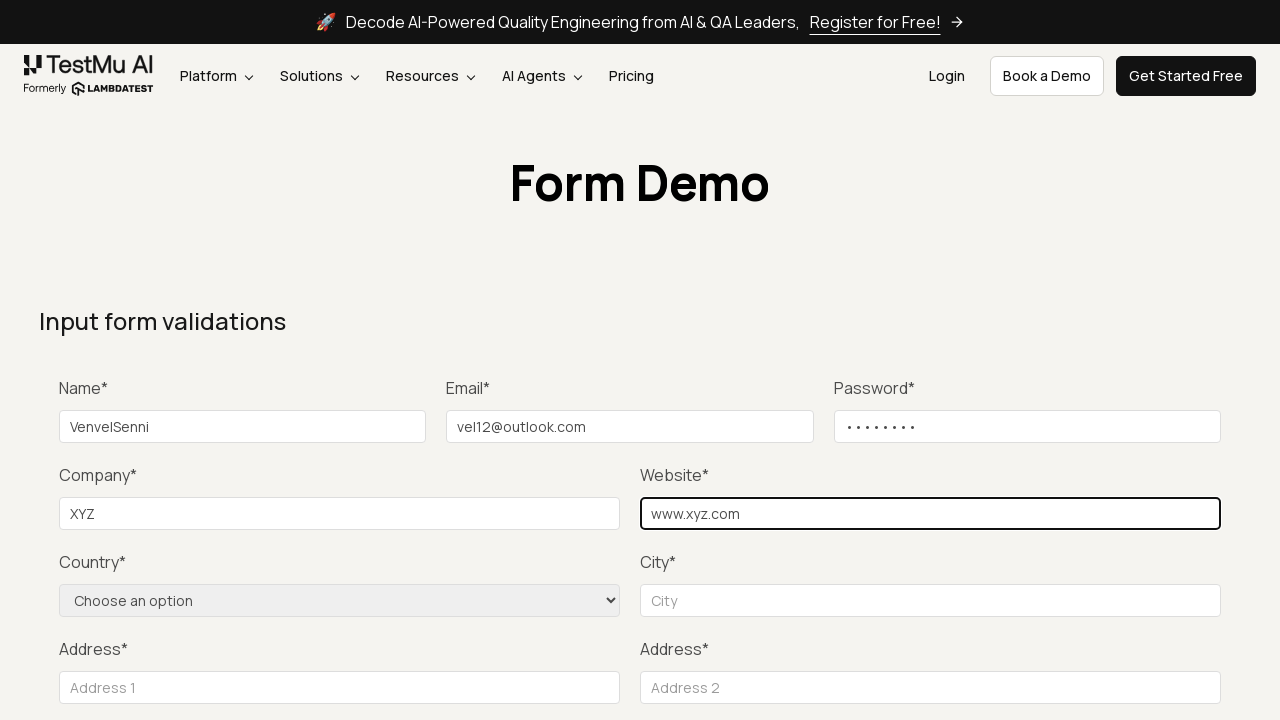

Selected 'India' from country dropdown on select[name='country']
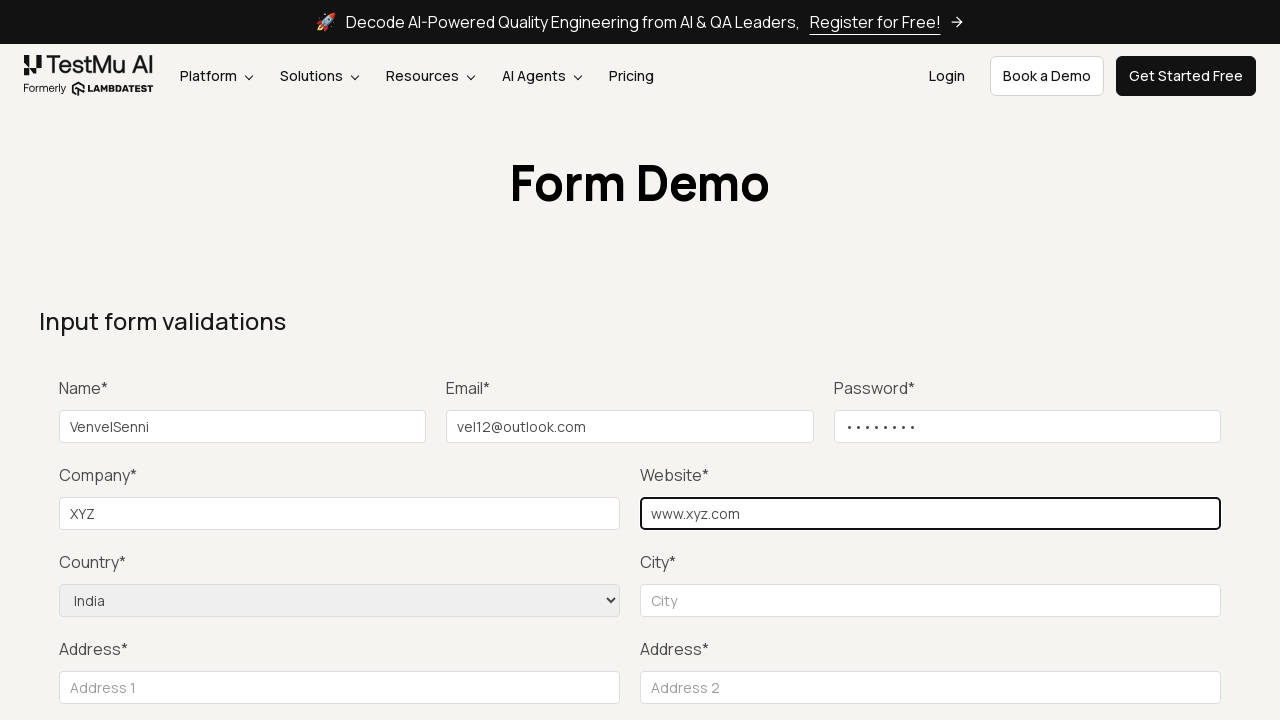

Filled city field with 'Chennai' on #inputCity
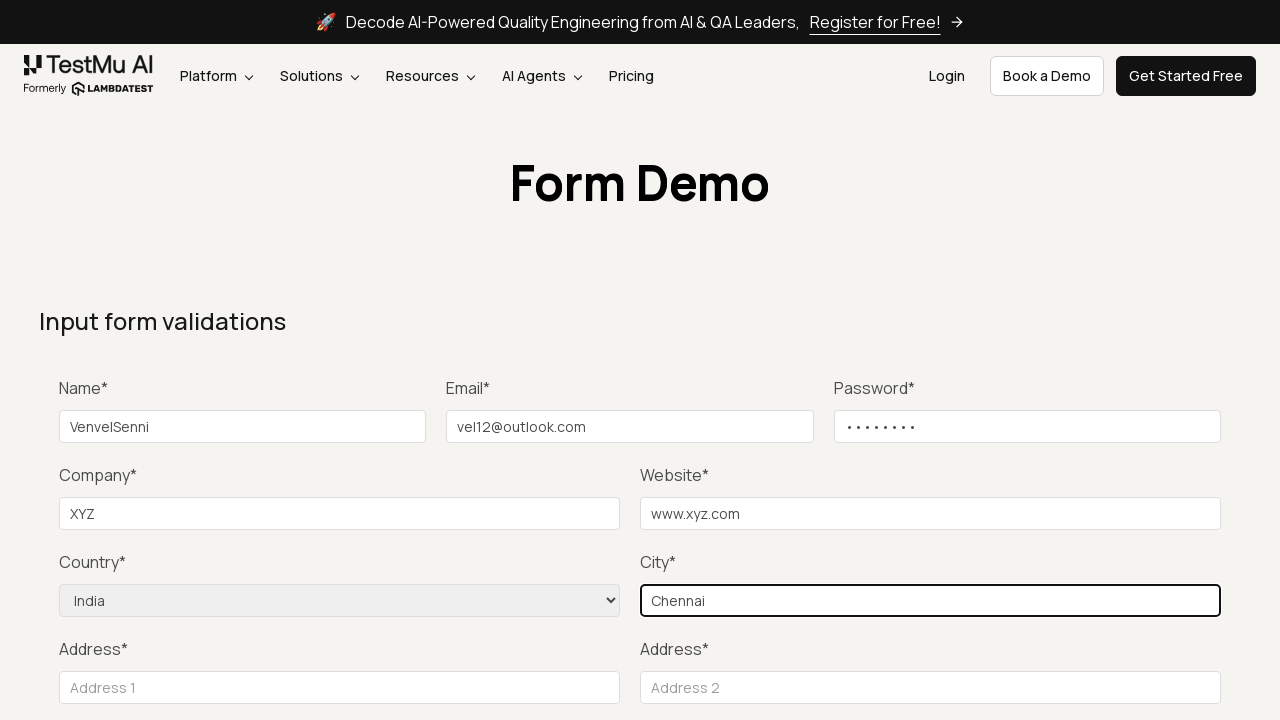

Filled address line 1 field with 'Test Address1' on #inputAddress1
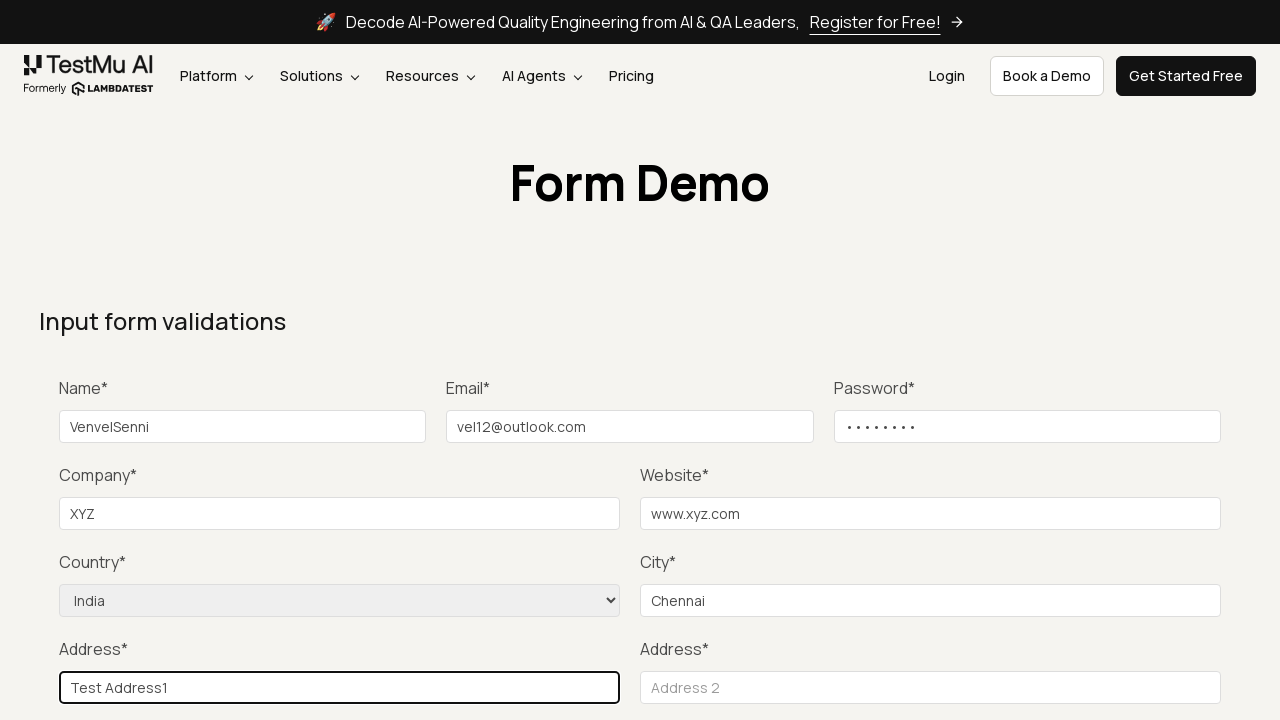

Filled address line 2 field with 'Test Address2' on #inputAddress2
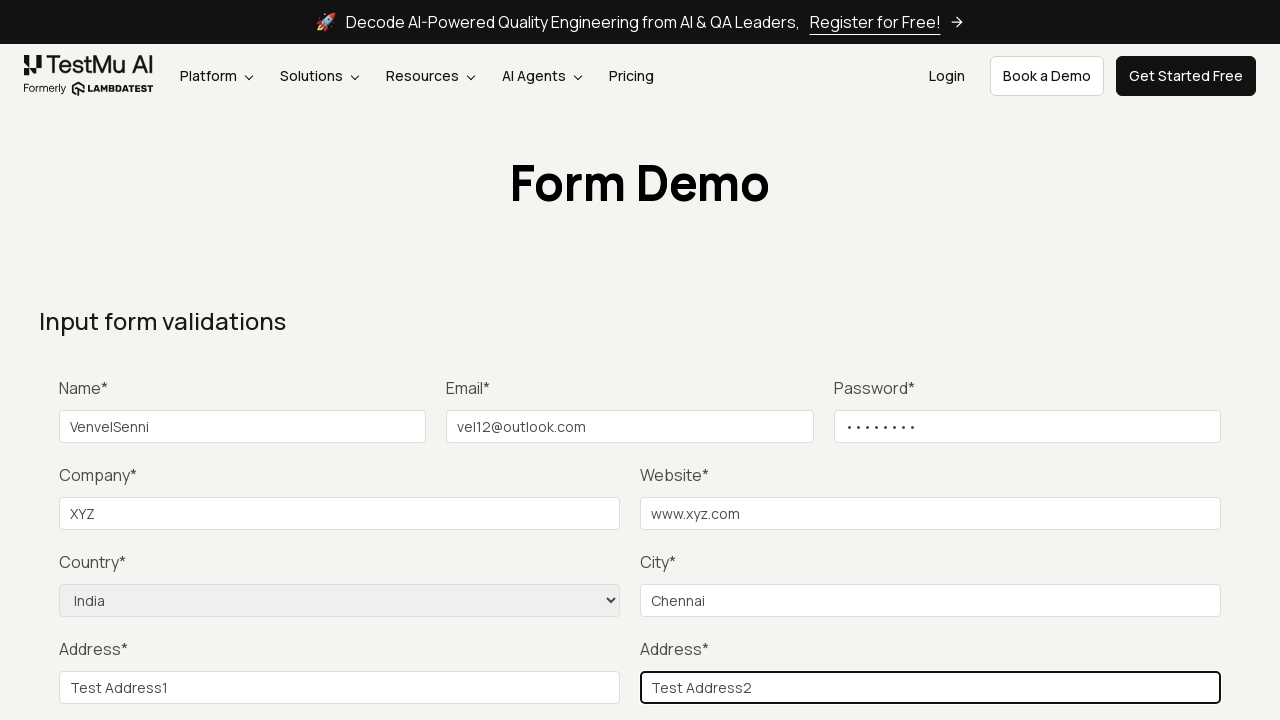

Filled state field with 'TamilNadu' on #inputState
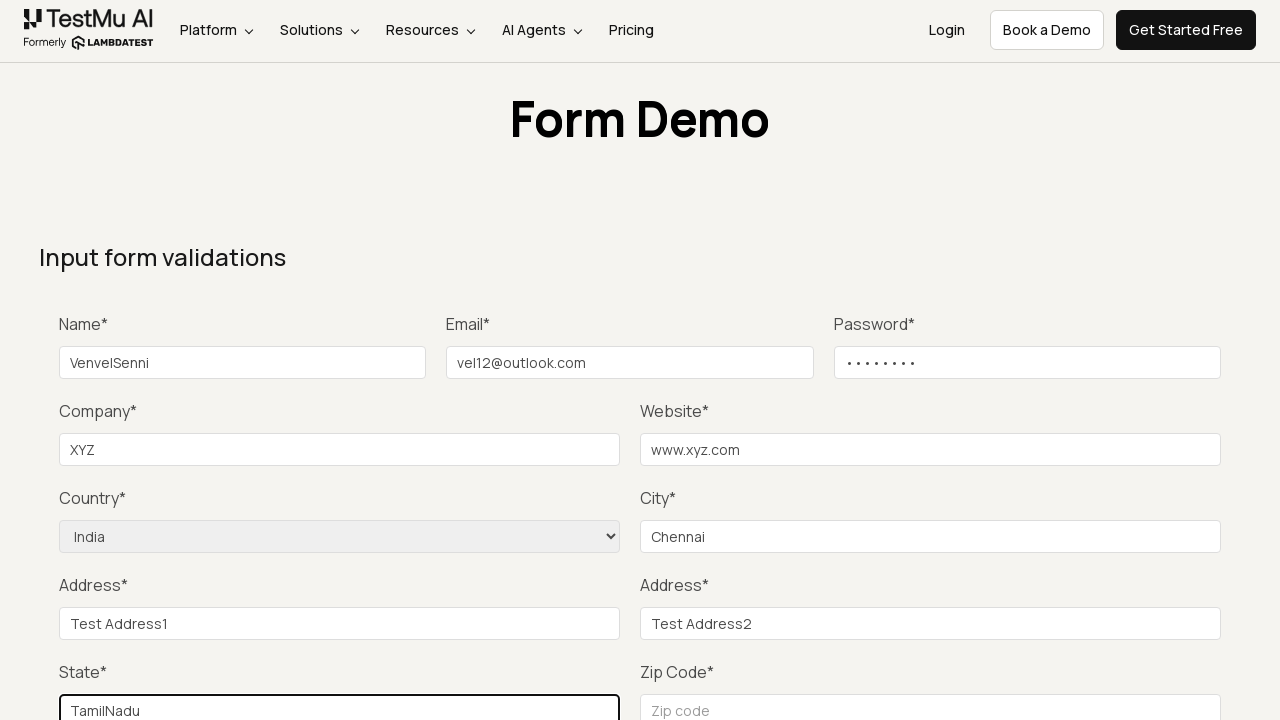

Filled zip code field with '367892' on #inputZip
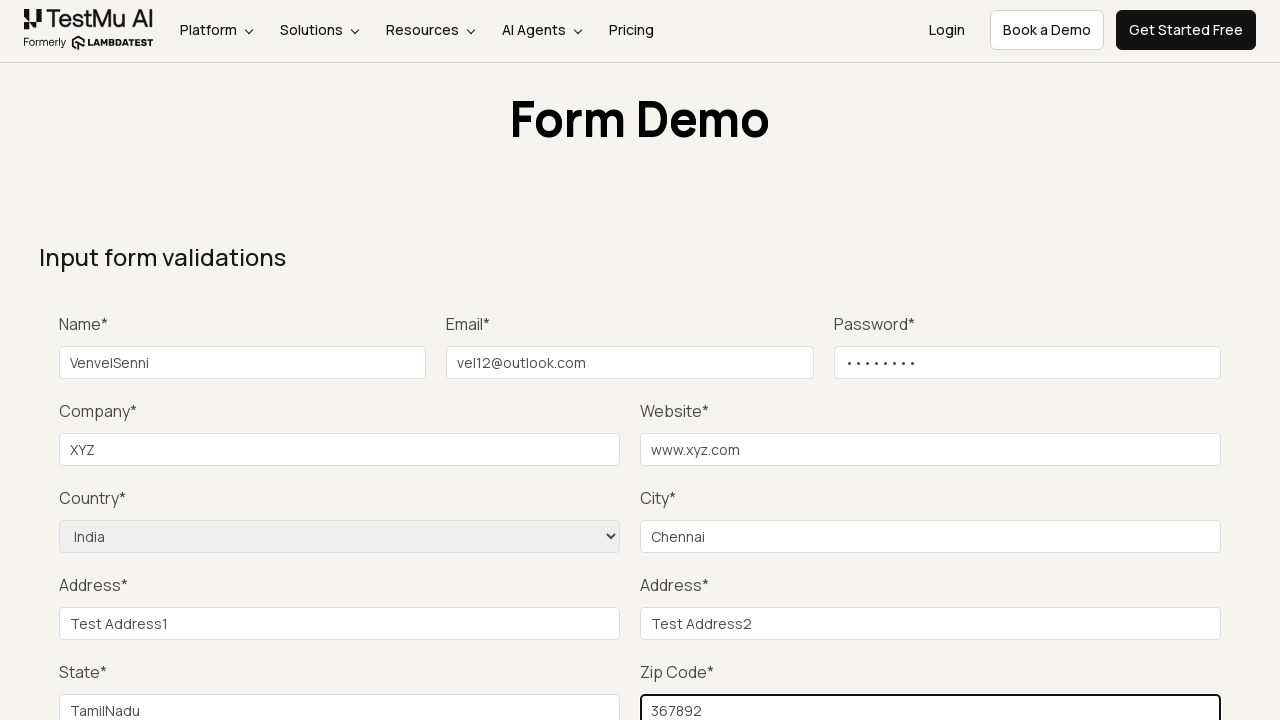

Clicked Submit button to submit the form at (1131, 360) on xpath=//button[text()='Submit']
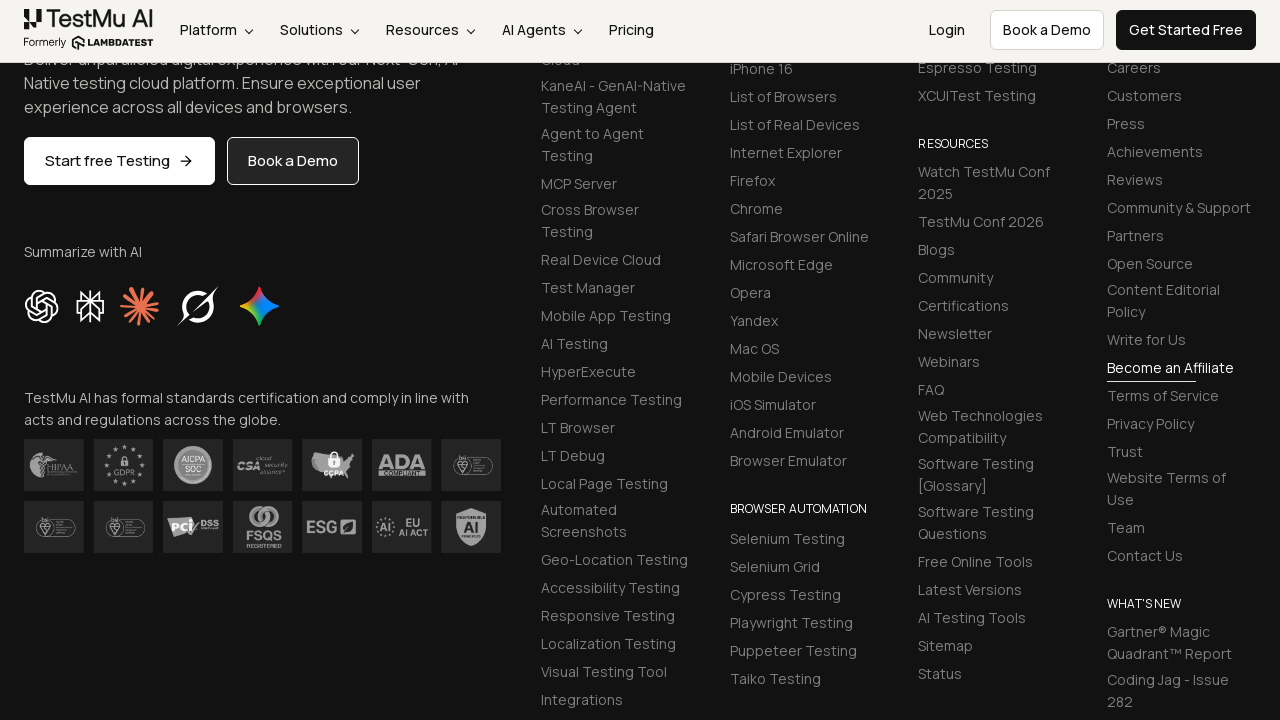

Success message appeared on the page
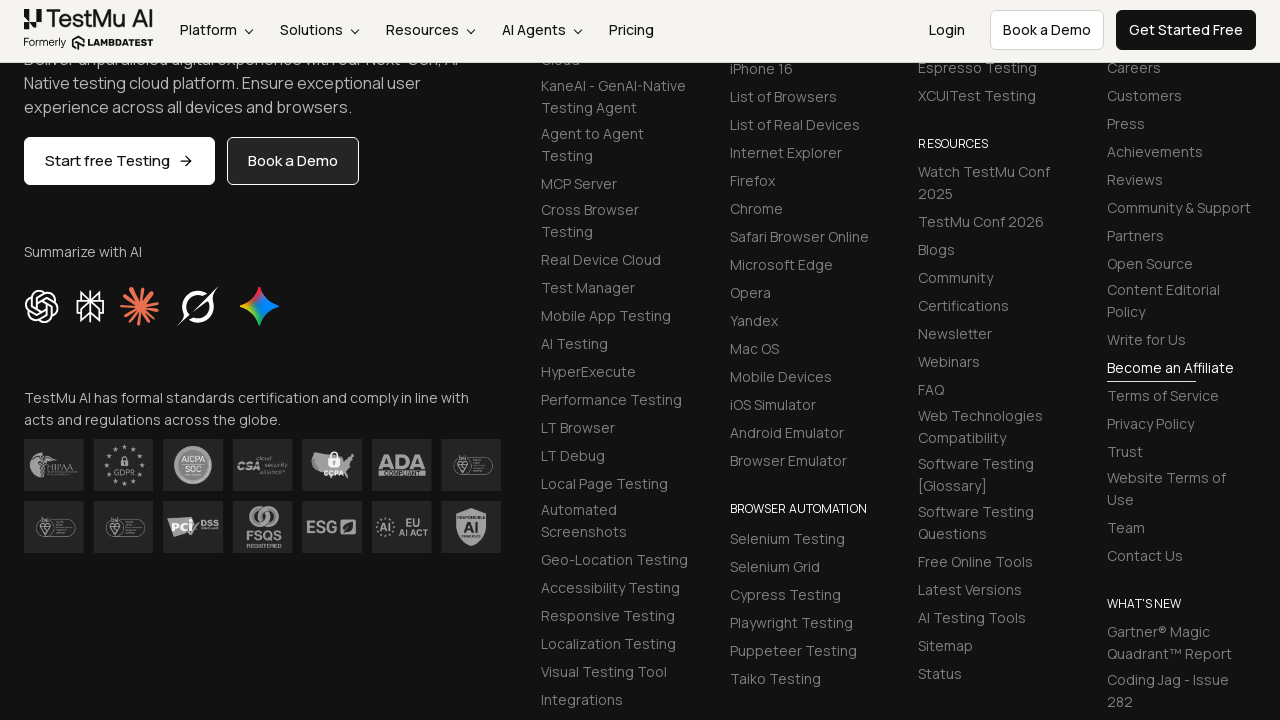

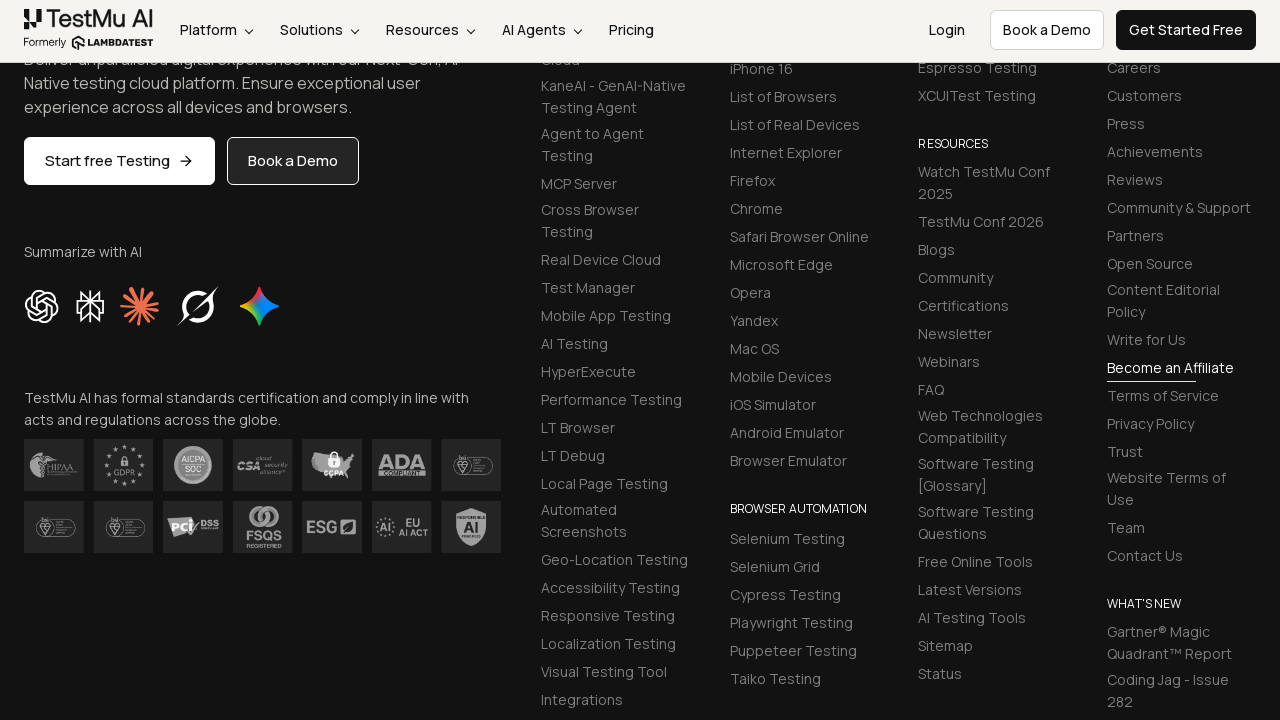